Tests registration form by filling in first name, last name, and email fields, then submitting the form and verifying success message

Starting URL: http://suninjuly.github.io/registration1.html

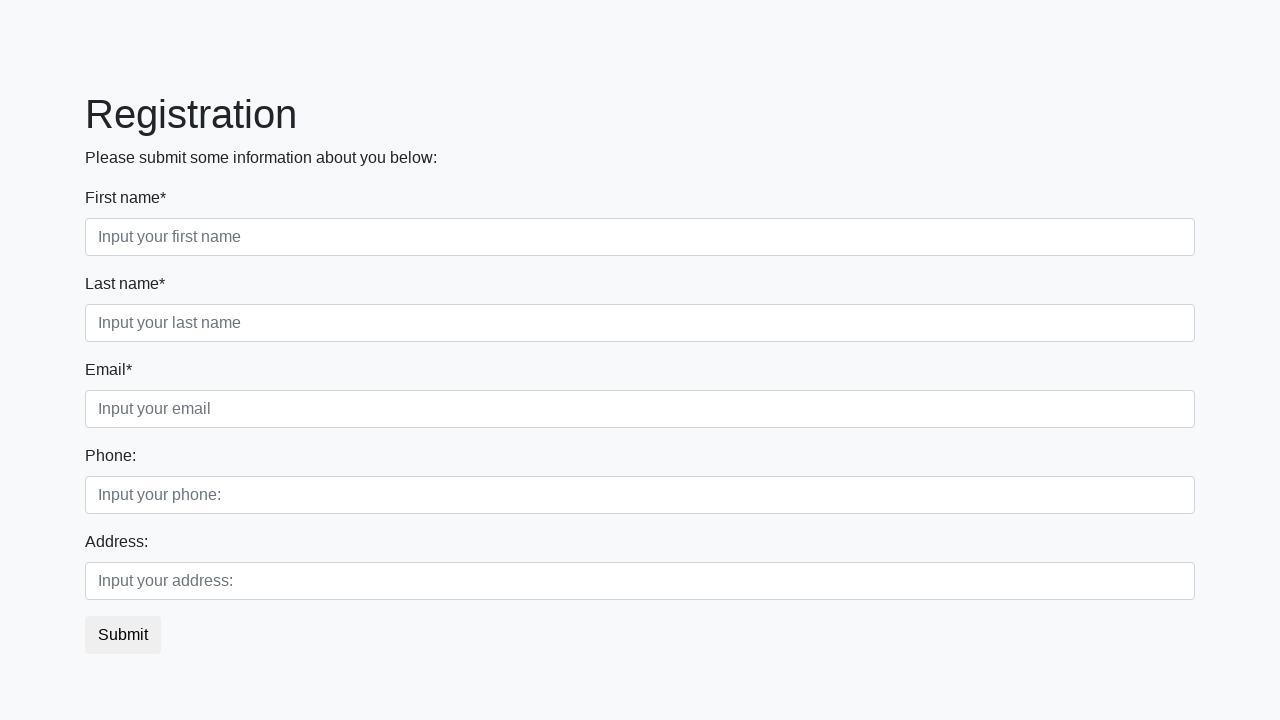

Navigated to registration form page
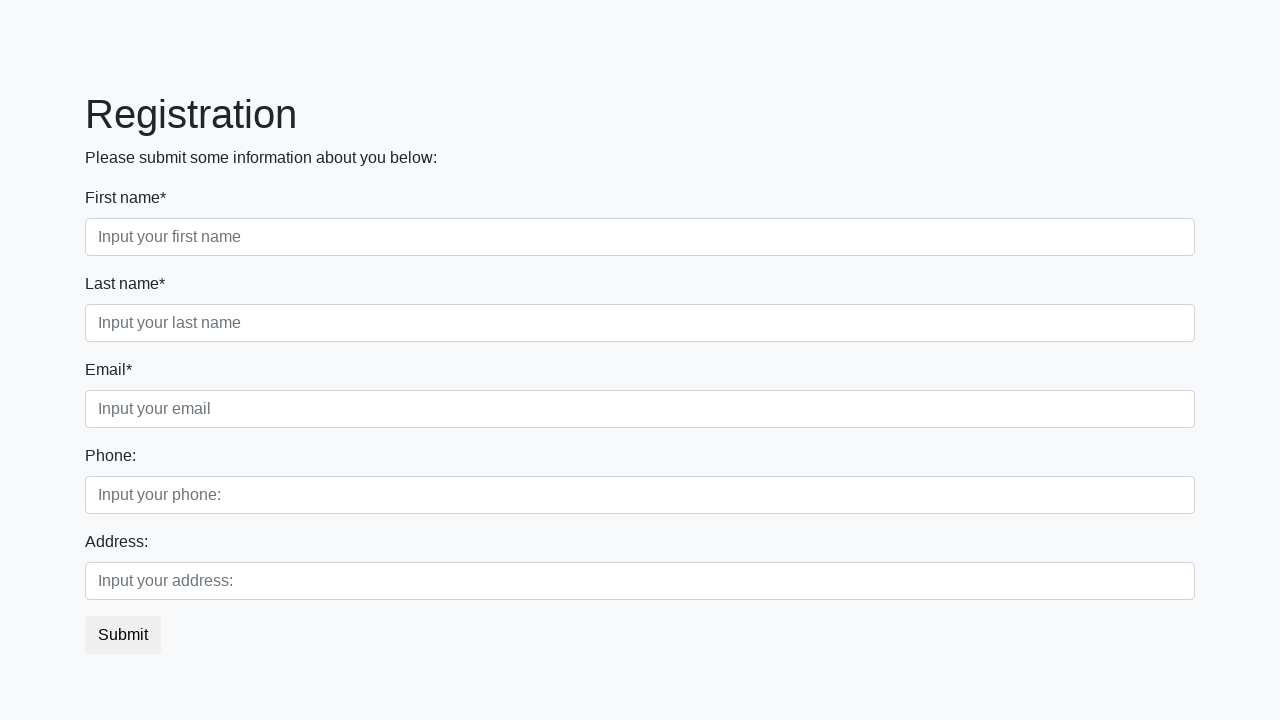

Filled first name field with 'Ivan' on div.form-group.first_class input.form-control.first[placeholder="Input your firs
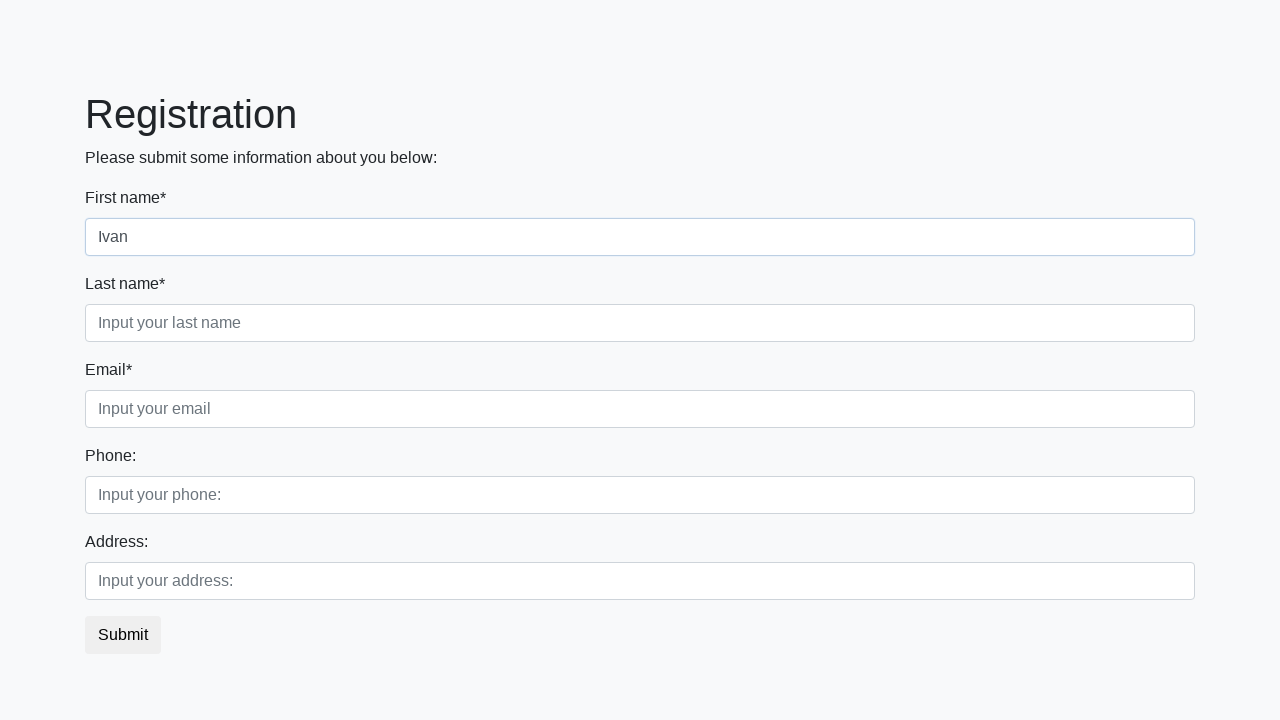

Filled last name field with 'Petrov' on div.form-group.second_class input.form-control.second[placeholder="Input your la
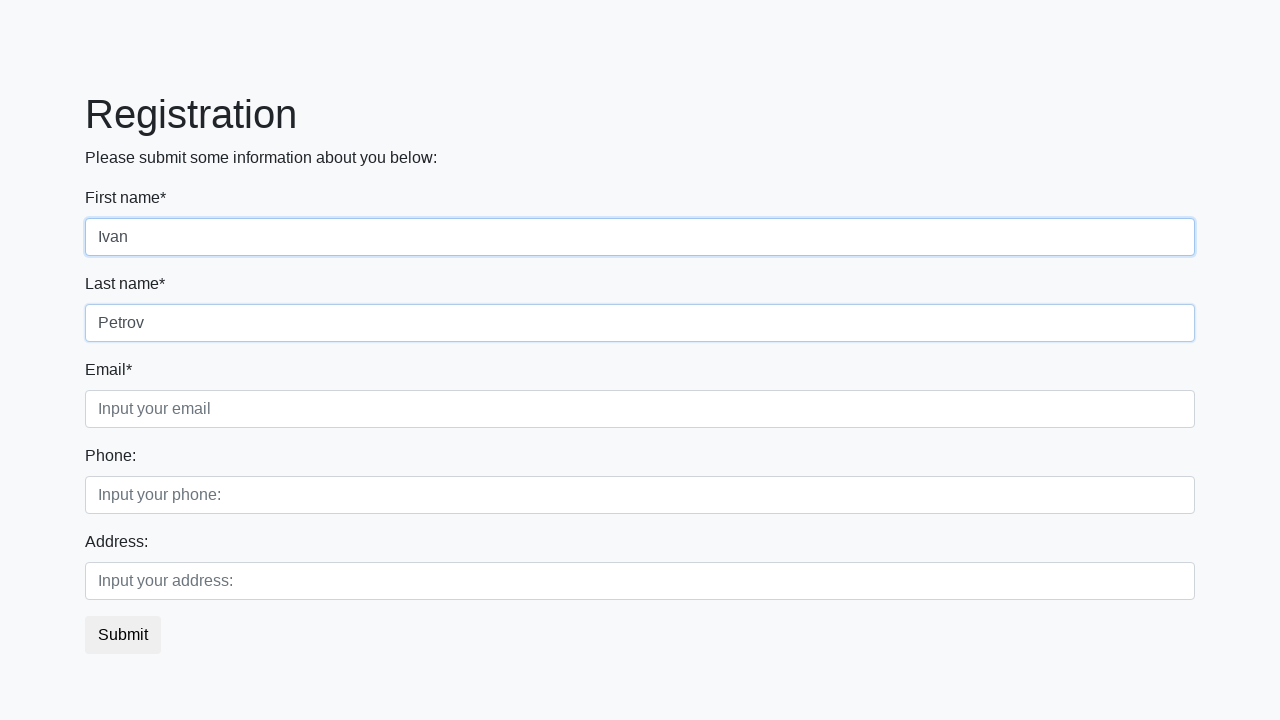

Filled email field with 'ex@mail.ru' on div.form-group.third_class input.form-control.third[placeholder="Input your emai
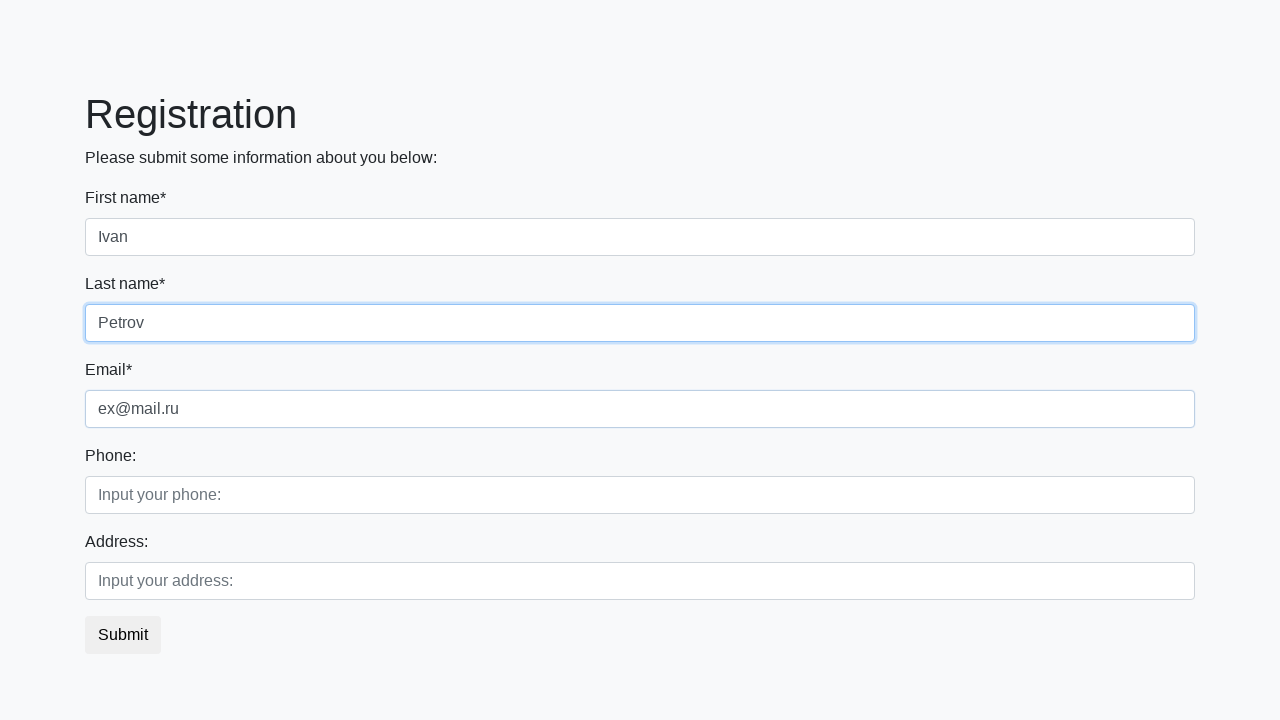

Clicked submit button to register at (123, 635) on button
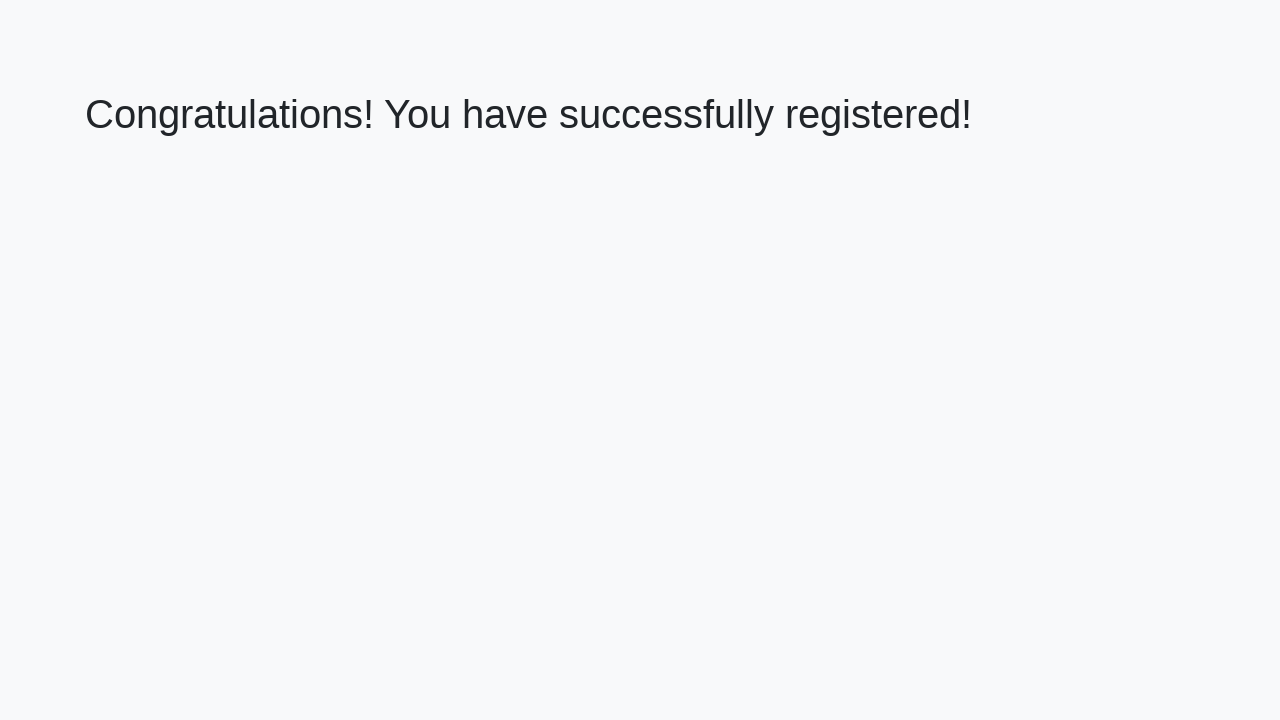

Success message appeared on page
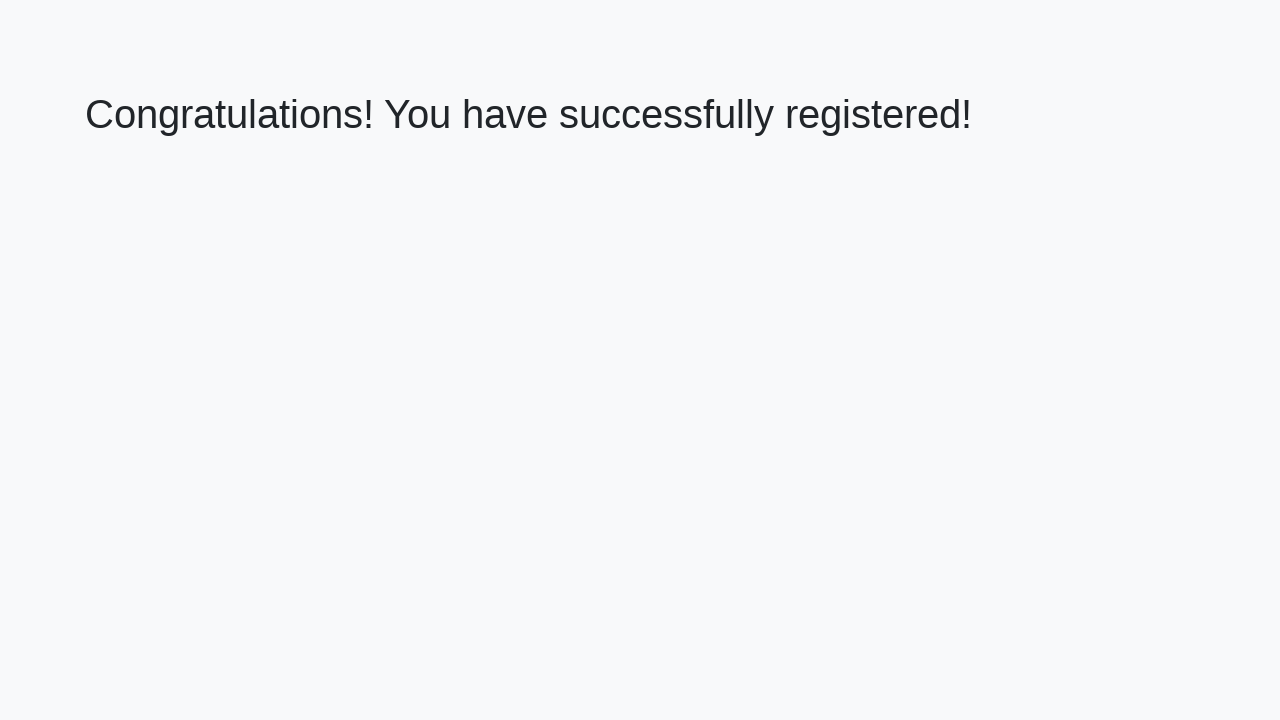

Retrieved success message text
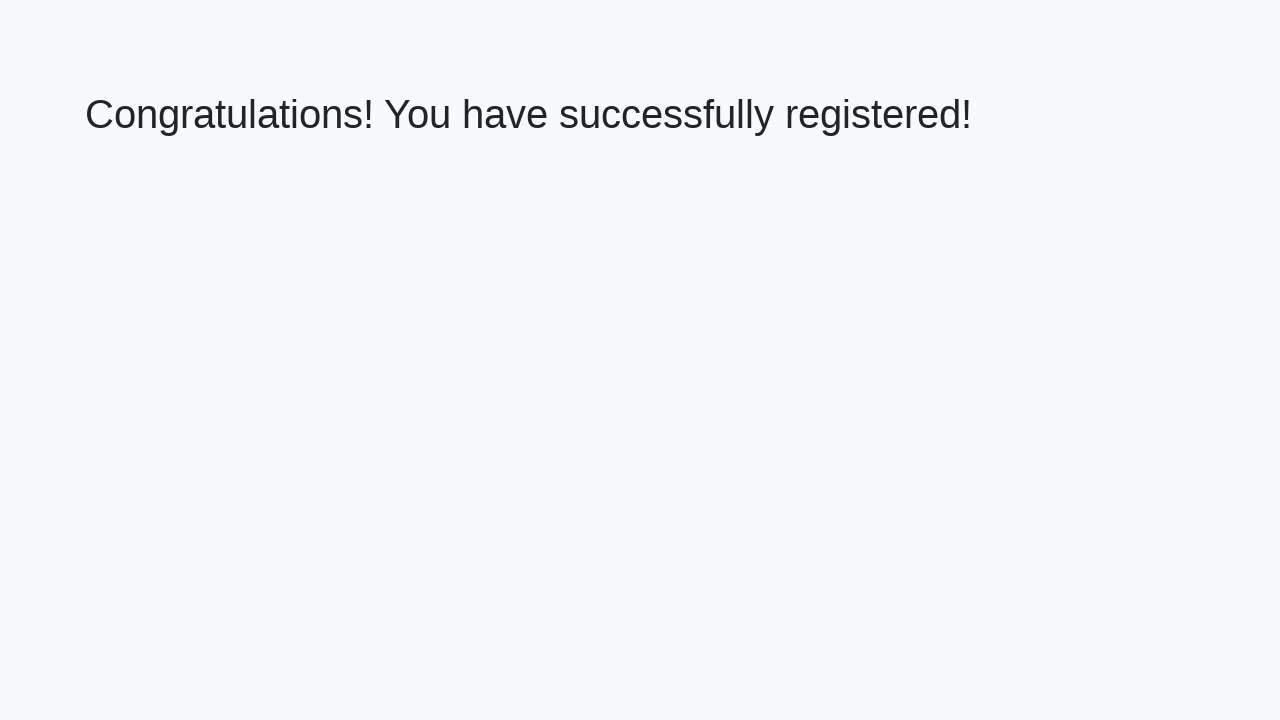

Verified success message: 'Congratulations! You have successfully registered!'
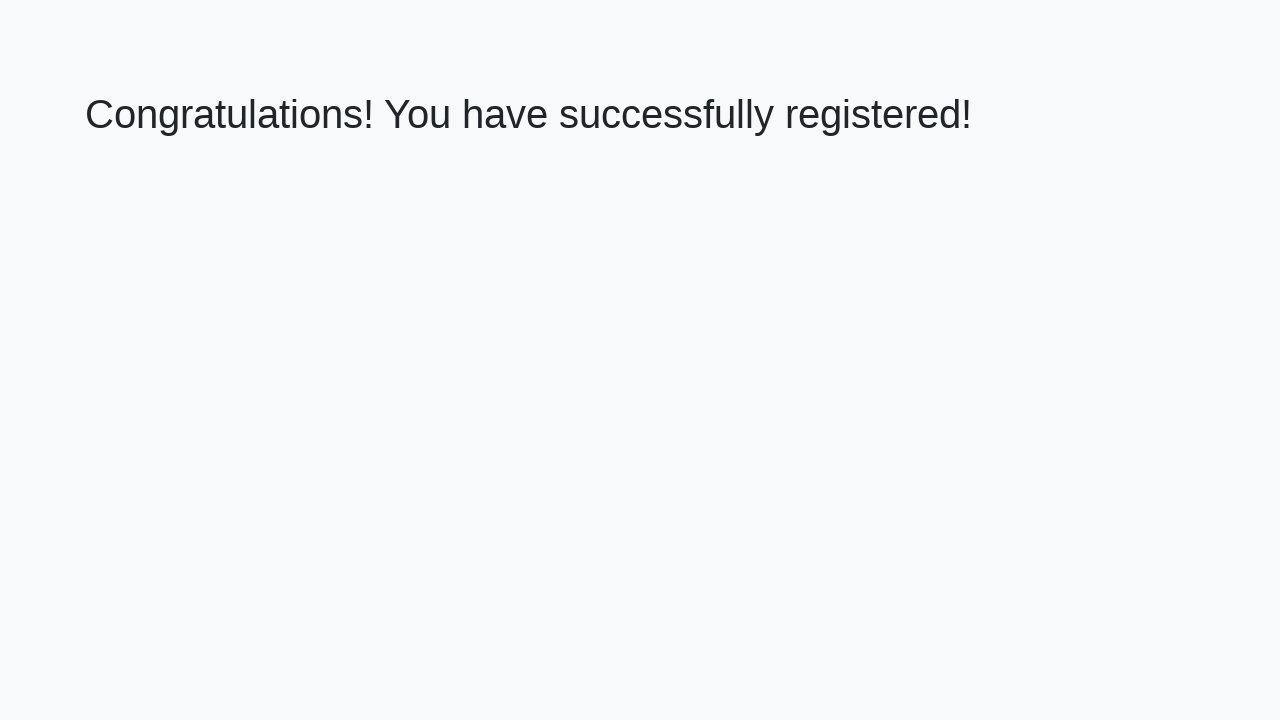

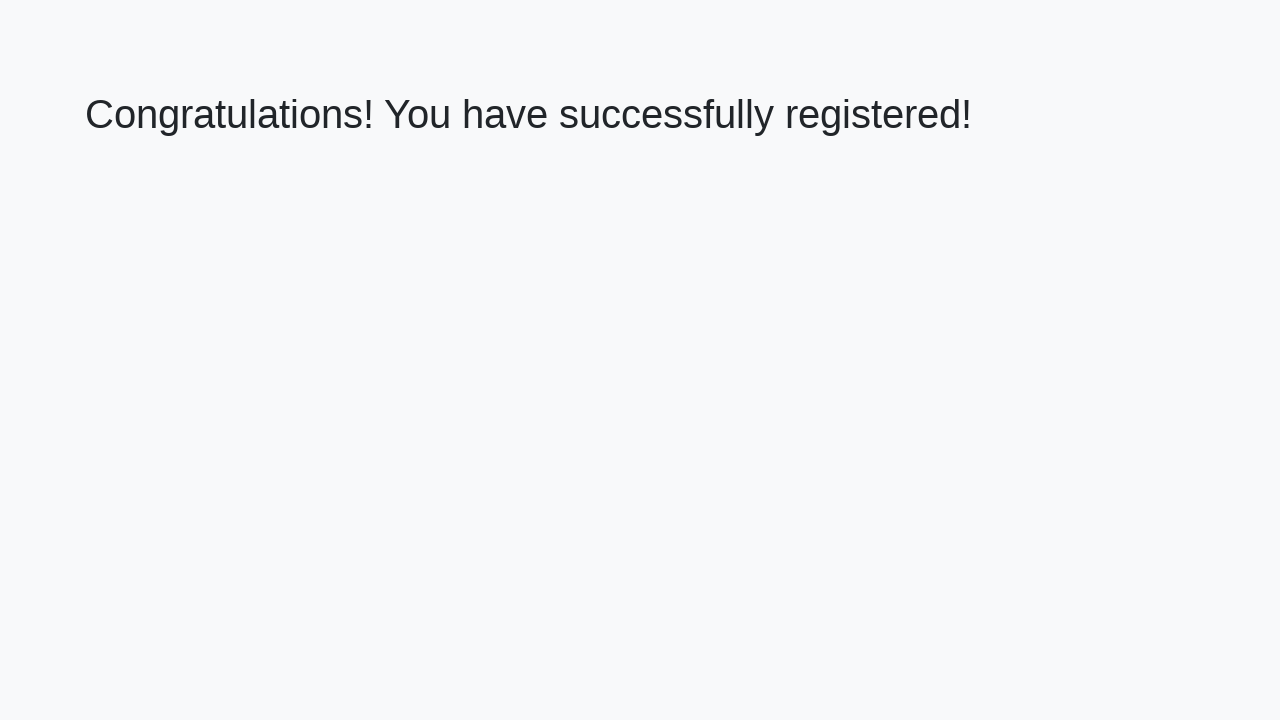